Tests JavaScript prompt alert functionality by triggering a prompt, entering text, and accepting it

Starting URL: https://training-support.net/webelements/alerts

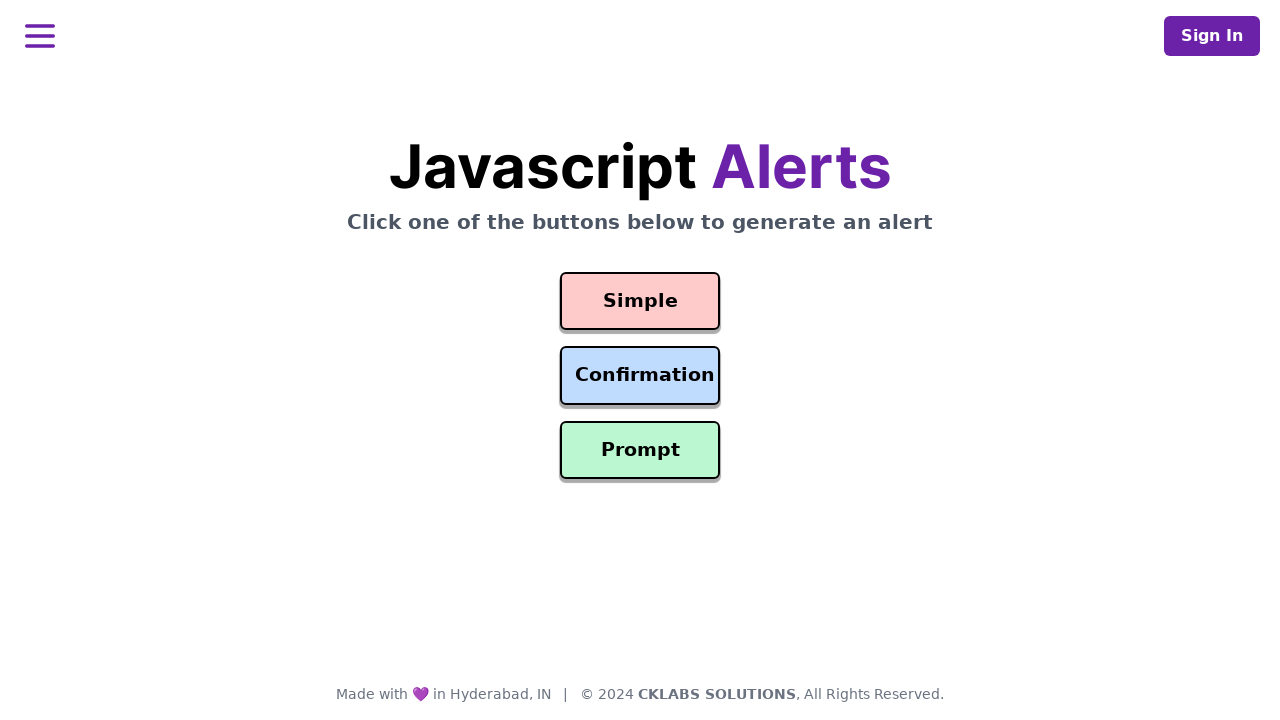

Clicked the prompt alert button at (640, 450) on #prompt
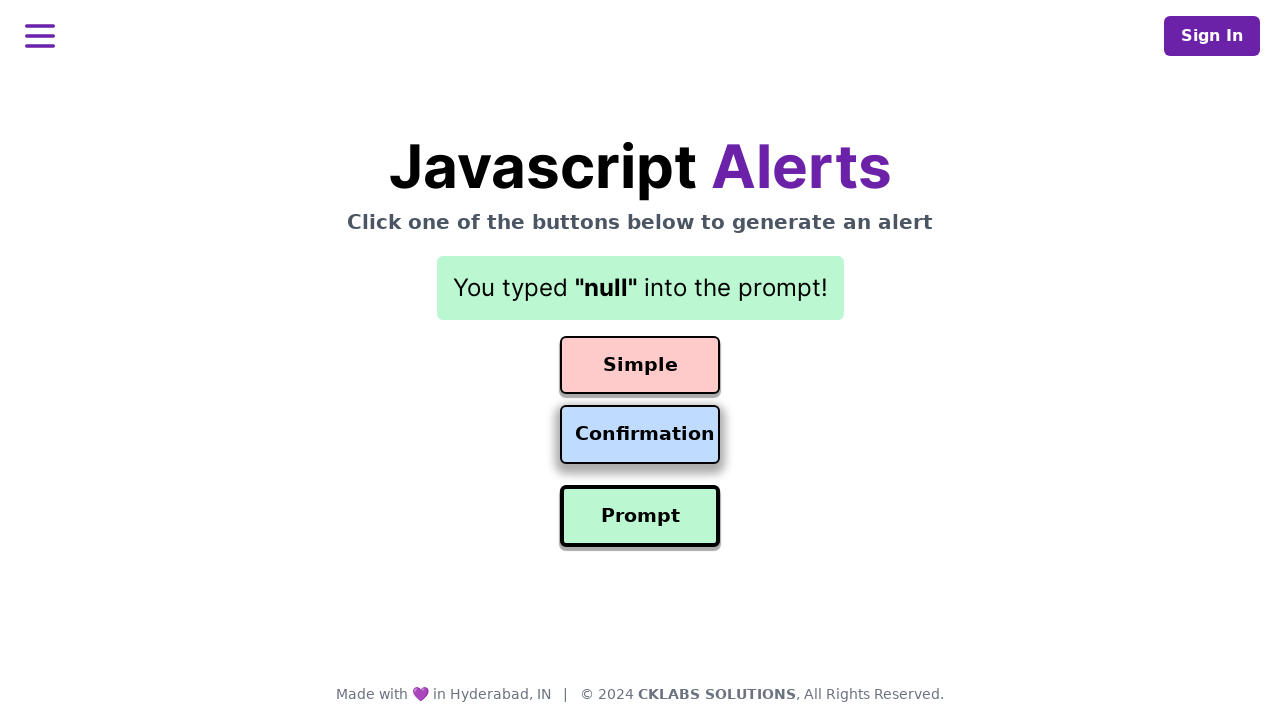

Set up dialog handler to accept prompt with 'Awesome!' text
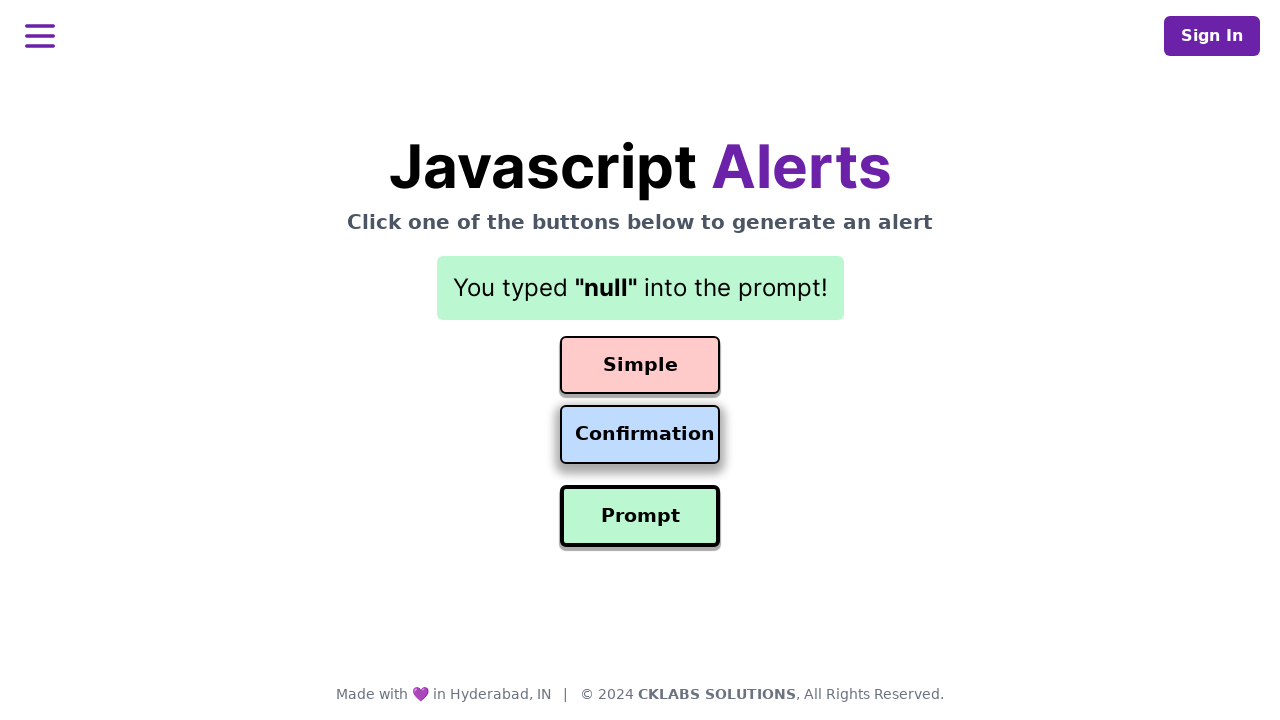

Clicked prompt button to trigger dialog at (640, 516) on #prompt
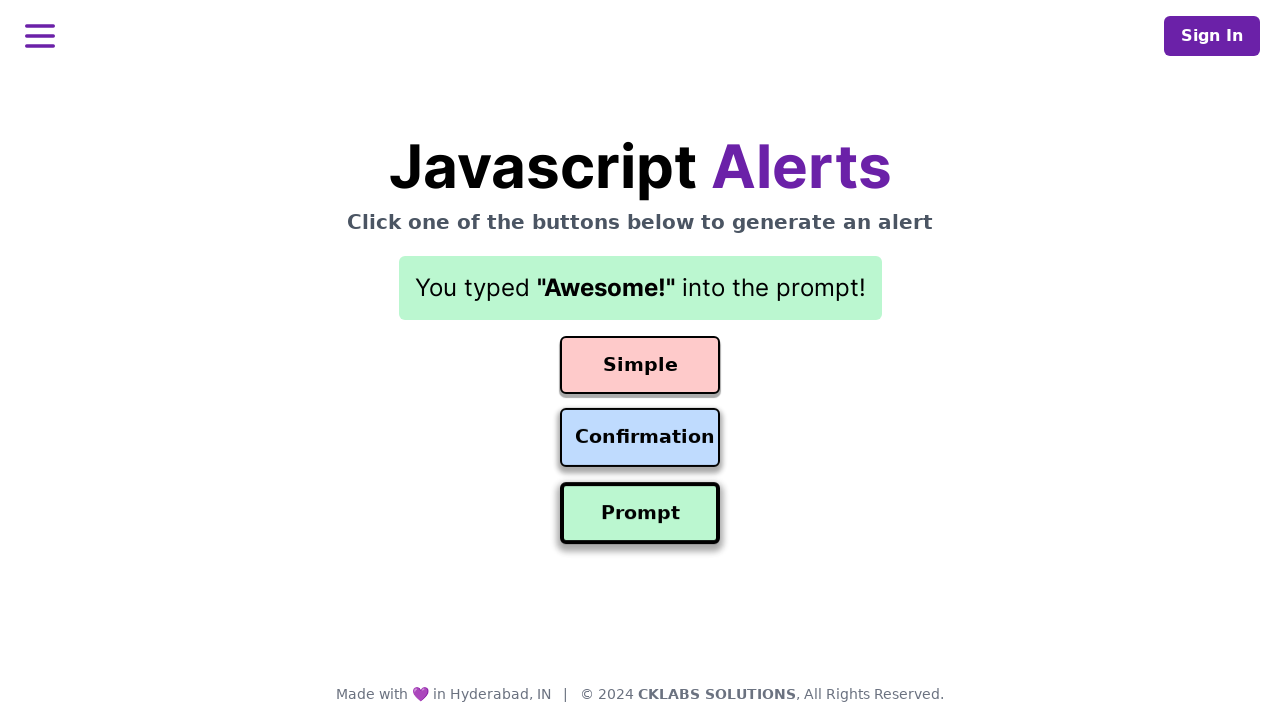

Verified result is displayed after accepting prompt
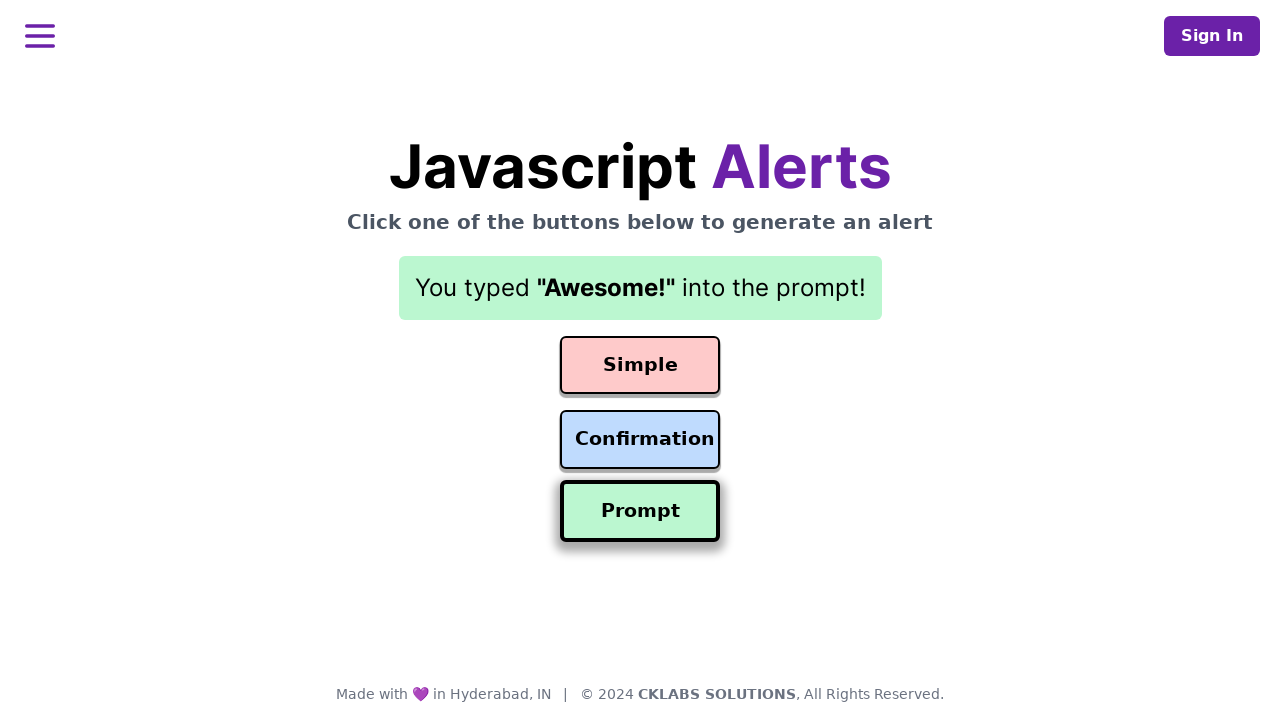

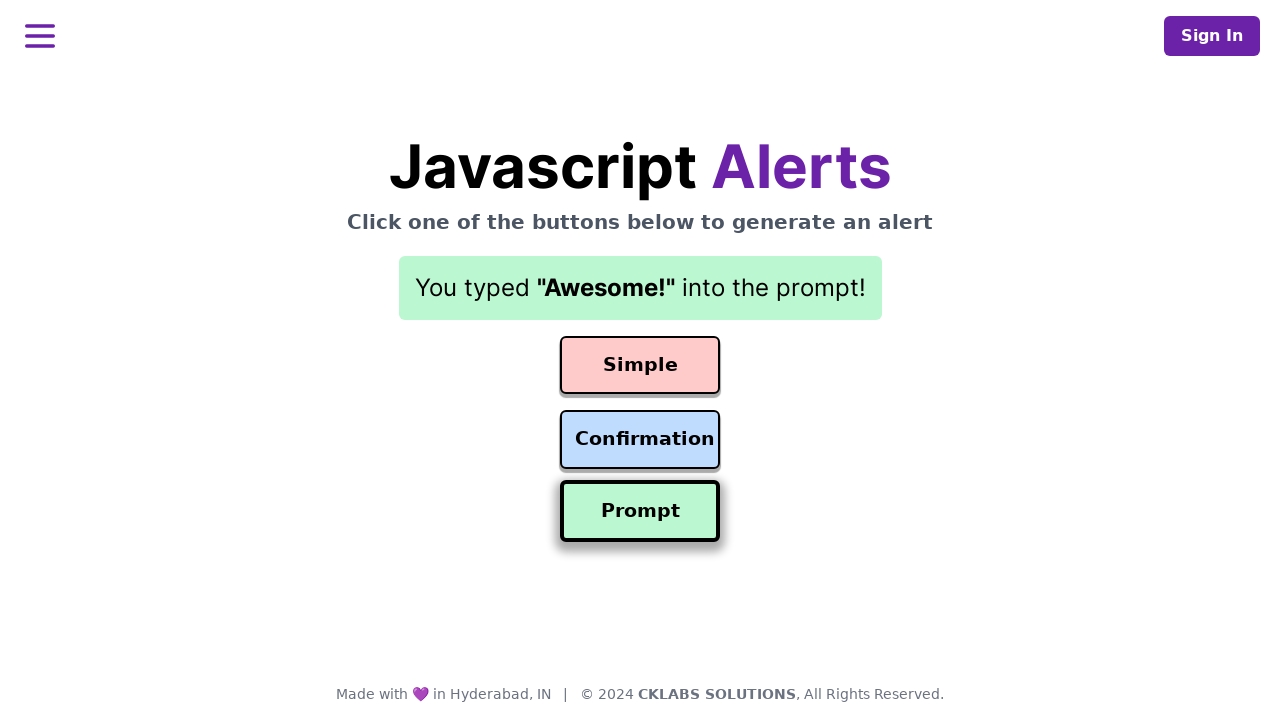